Tests filtering to show only active (non-completed) todo items

Starting URL: https://demo.playwright.dev/todomvc

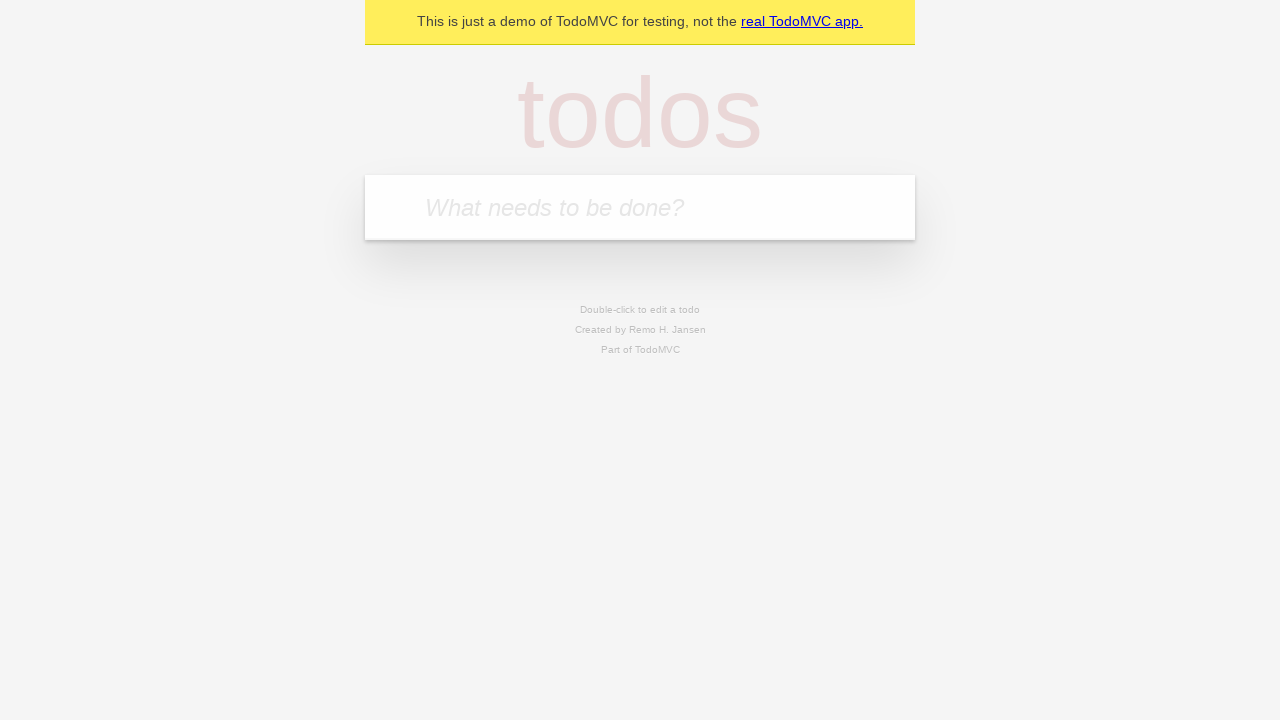

Filled todo input with 'buy some cheese' on internal:attr=[placeholder="What needs to be done?"i]
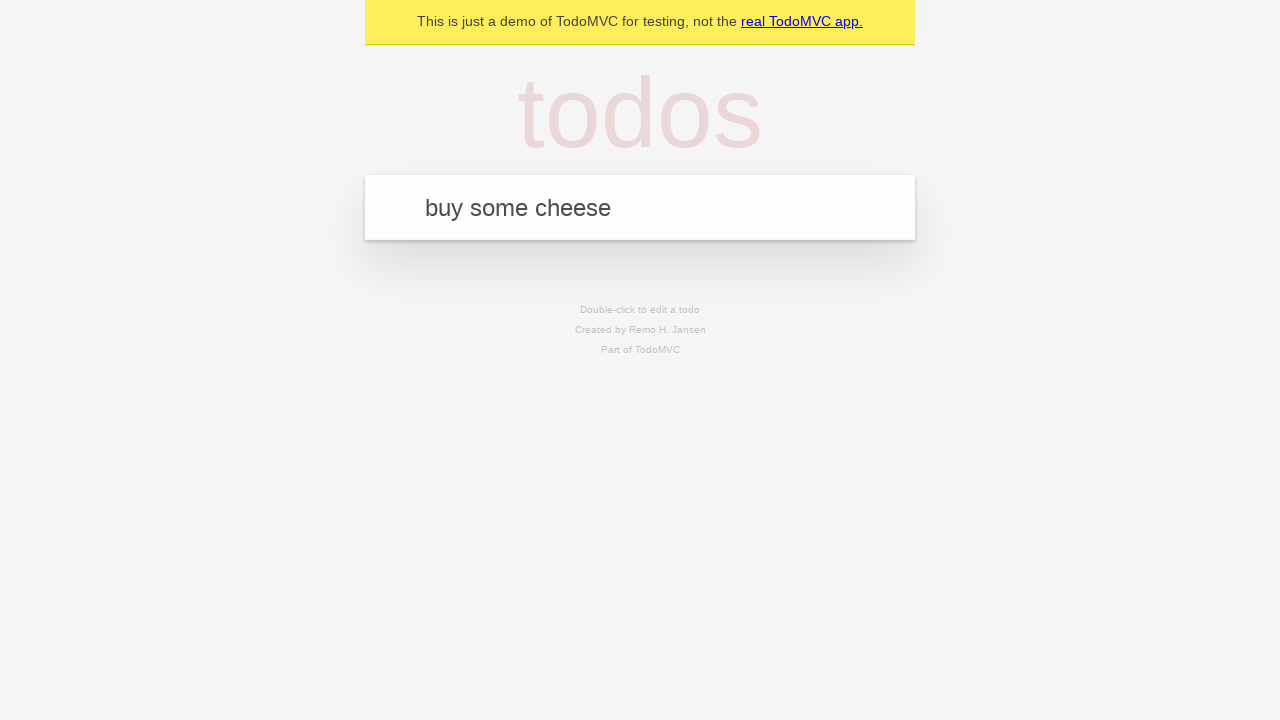

Pressed Enter to add first todo item on internal:attr=[placeholder="What needs to be done?"i]
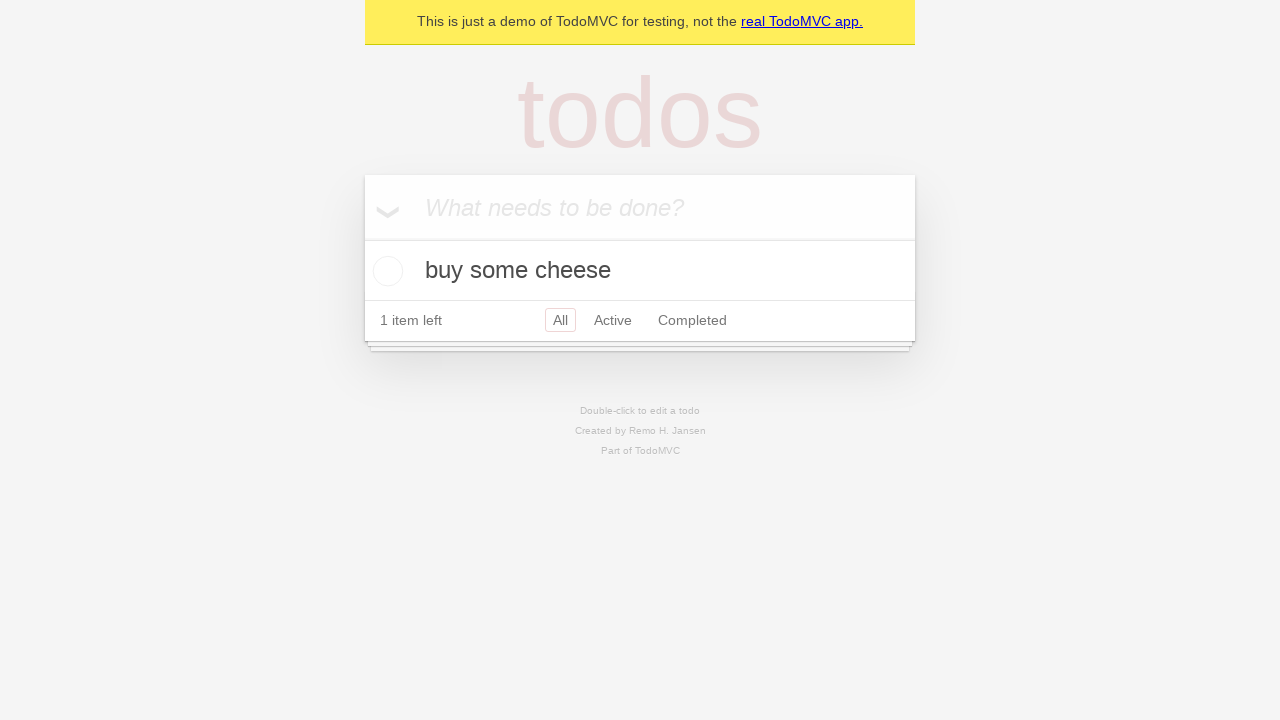

Filled todo input with 'feed the cat' on internal:attr=[placeholder="What needs to be done?"i]
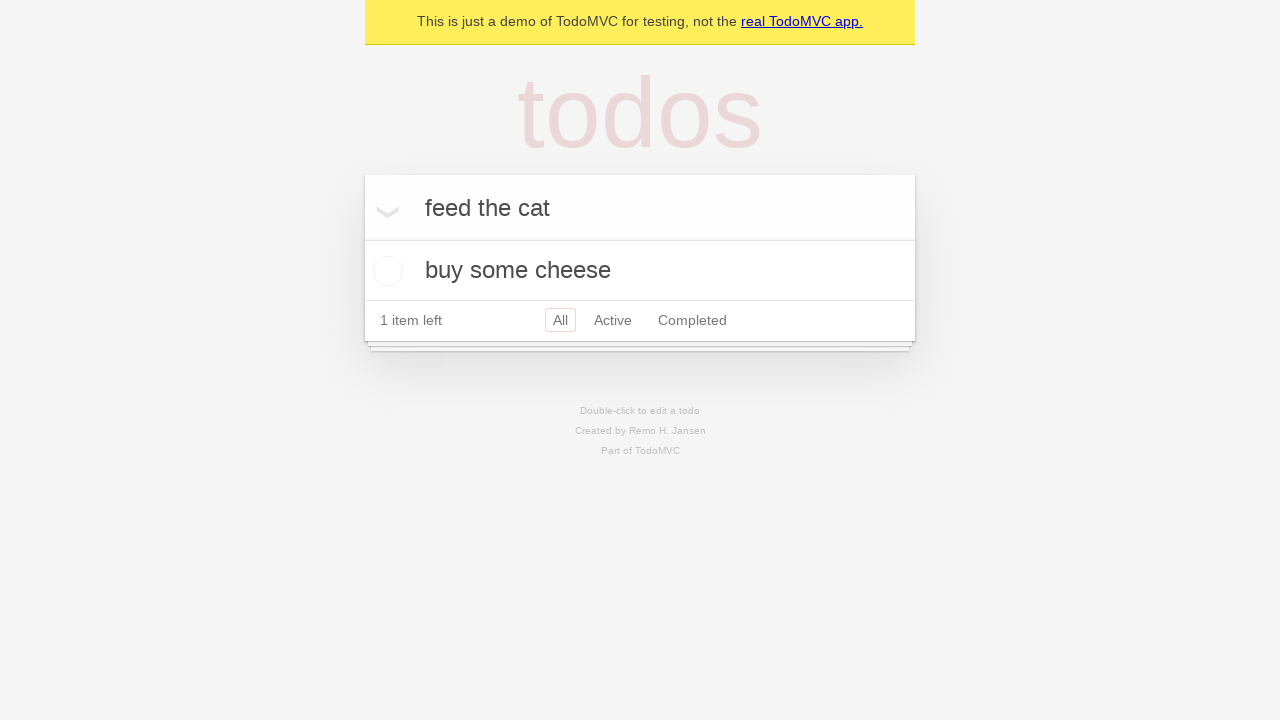

Pressed Enter to add second todo item on internal:attr=[placeholder="What needs to be done?"i]
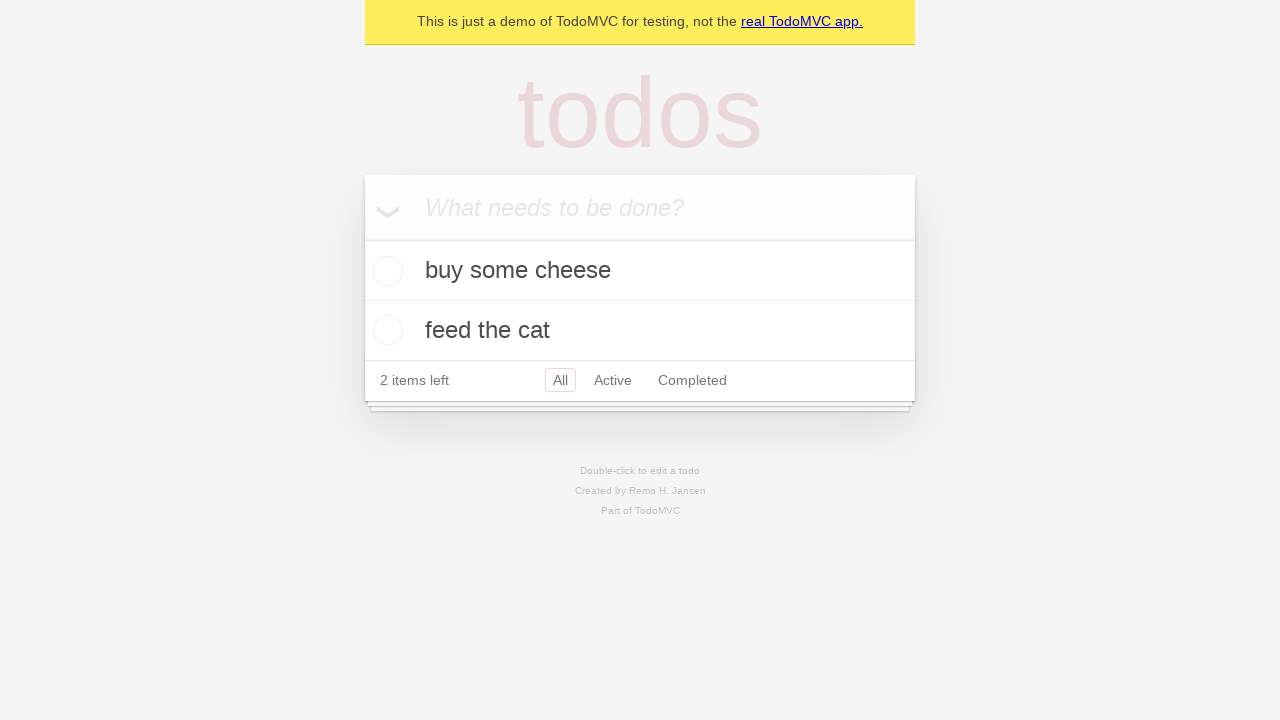

Filled todo input with 'book a doctors appointment' on internal:attr=[placeholder="What needs to be done?"i]
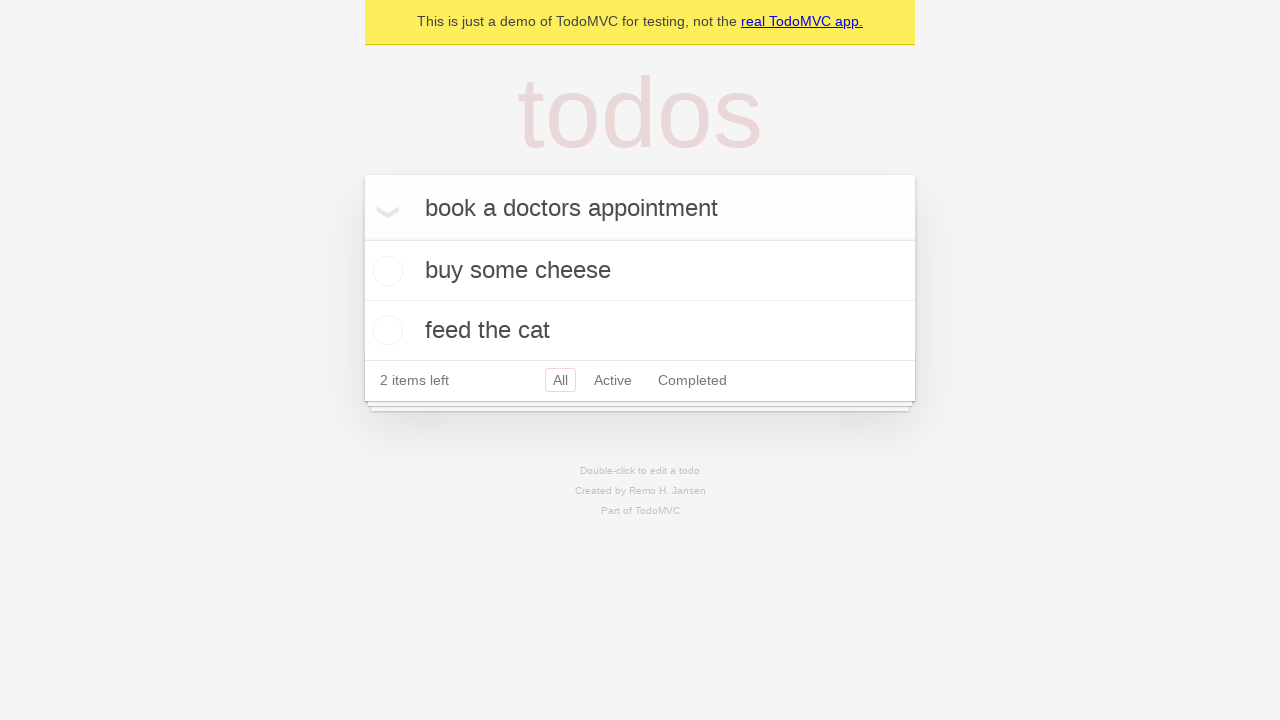

Pressed Enter to add third todo item on internal:attr=[placeholder="What needs to be done?"i]
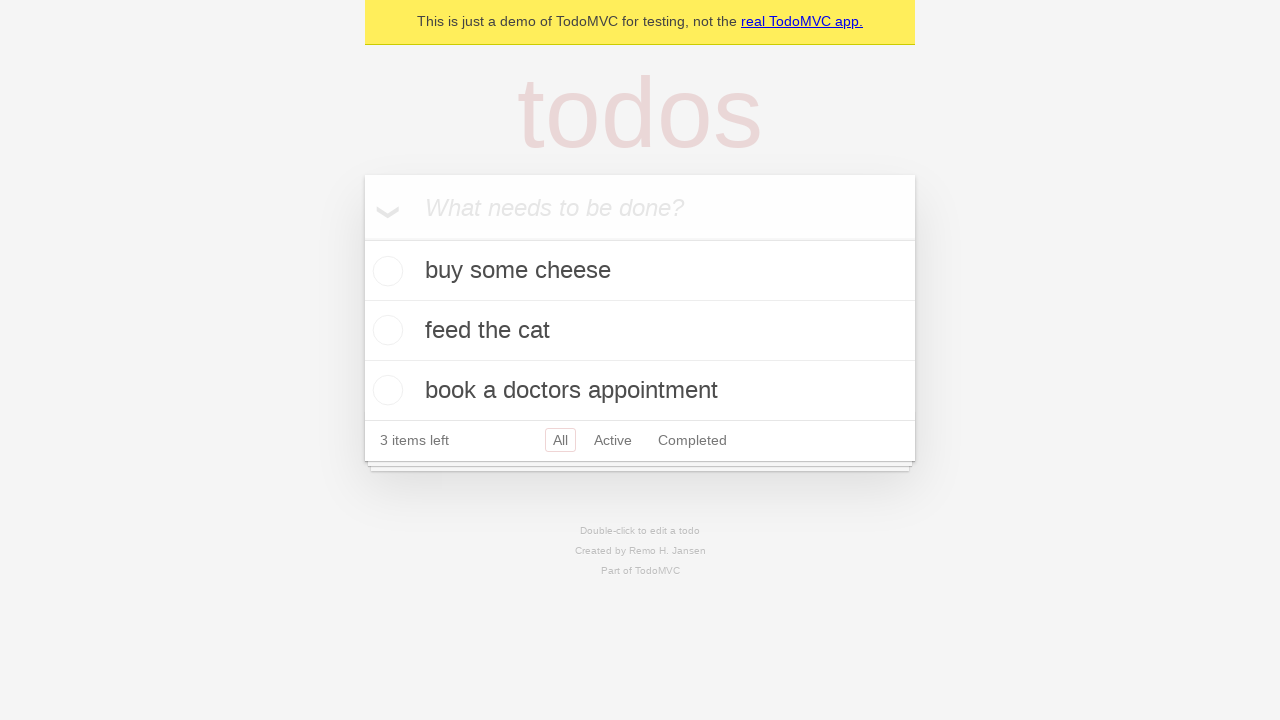

Checked the second todo item to mark it as completed at (385, 330) on internal:testid=[data-testid="todo-item"s] >> nth=1 >> internal:role=checkbox
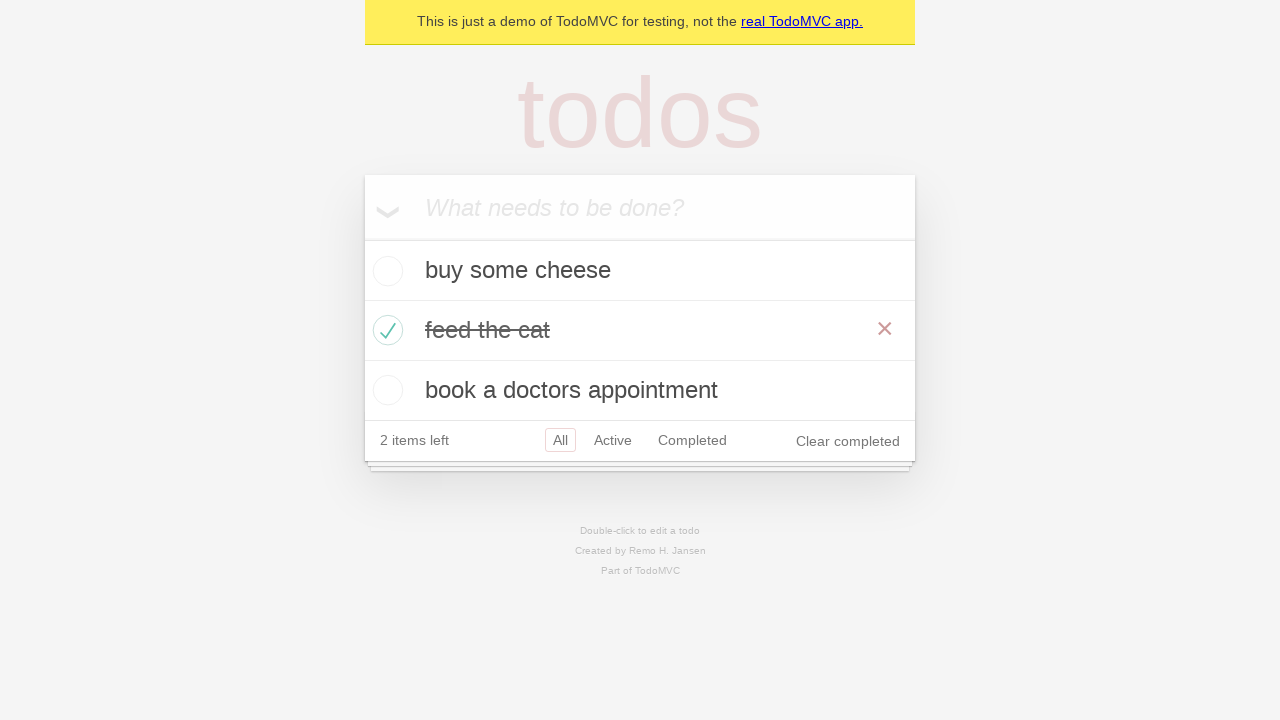

Clicked Active filter to display only non-completed items at (613, 440) on internal:role=link[name="Active"i]
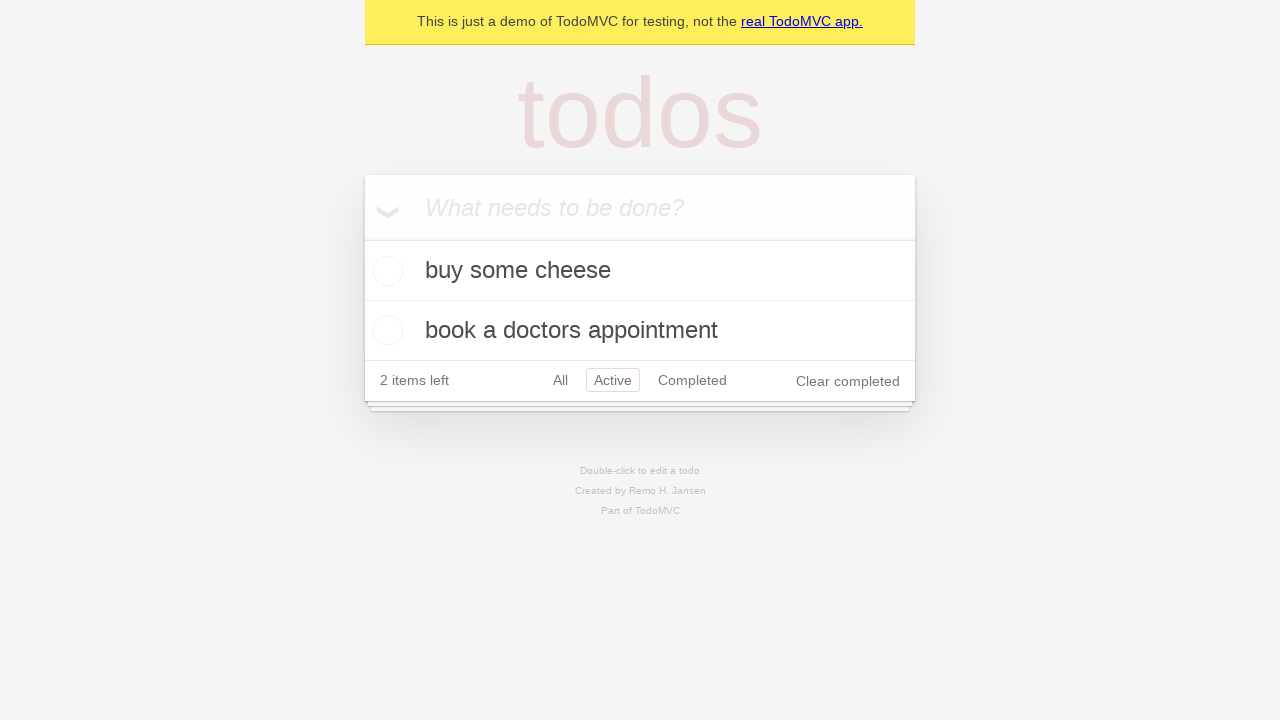

Filtered view loaded showing only active todo items
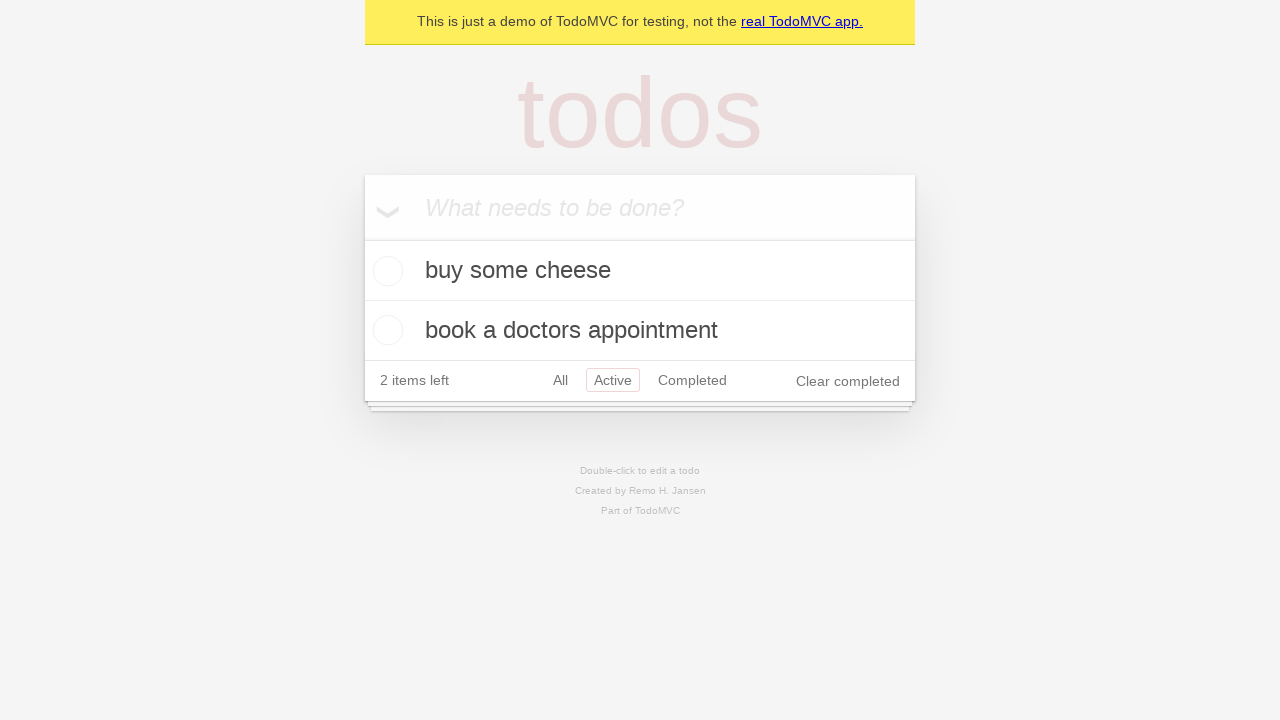

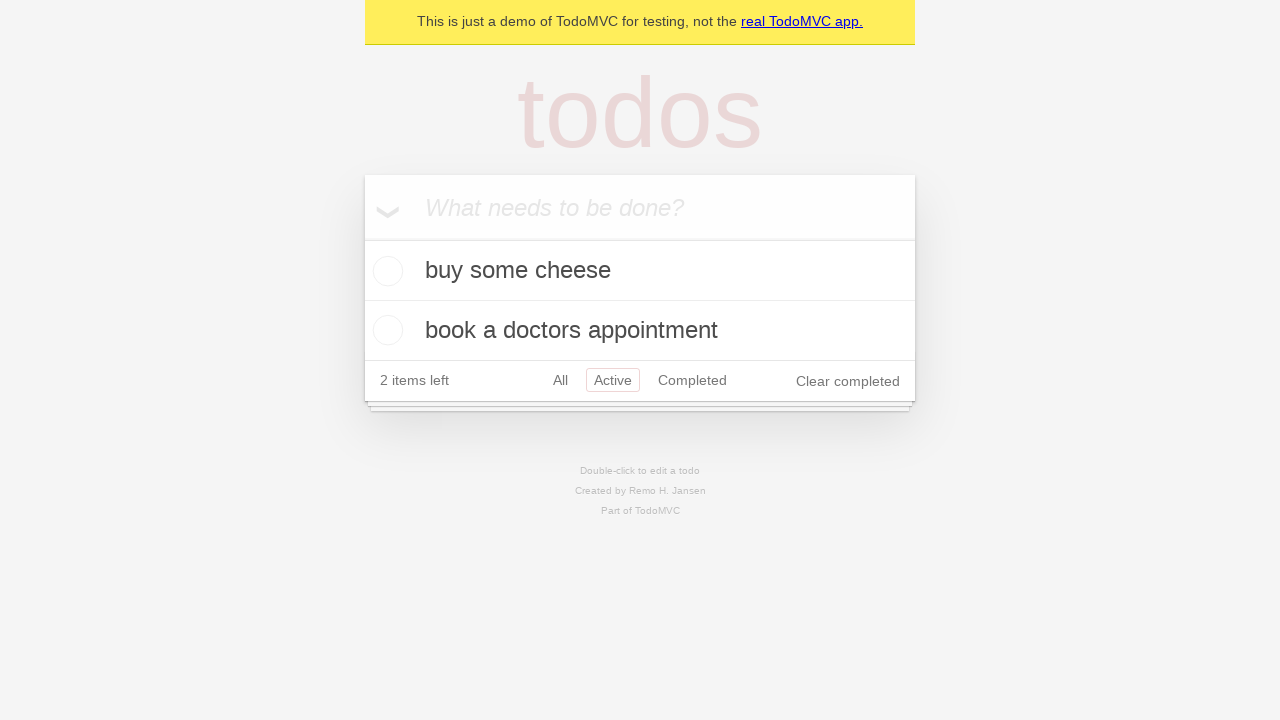